Tests that new items are appended to the bottom of the list by creating 3 todos

Starting URL: https://demo.playwright.dev/todomvc

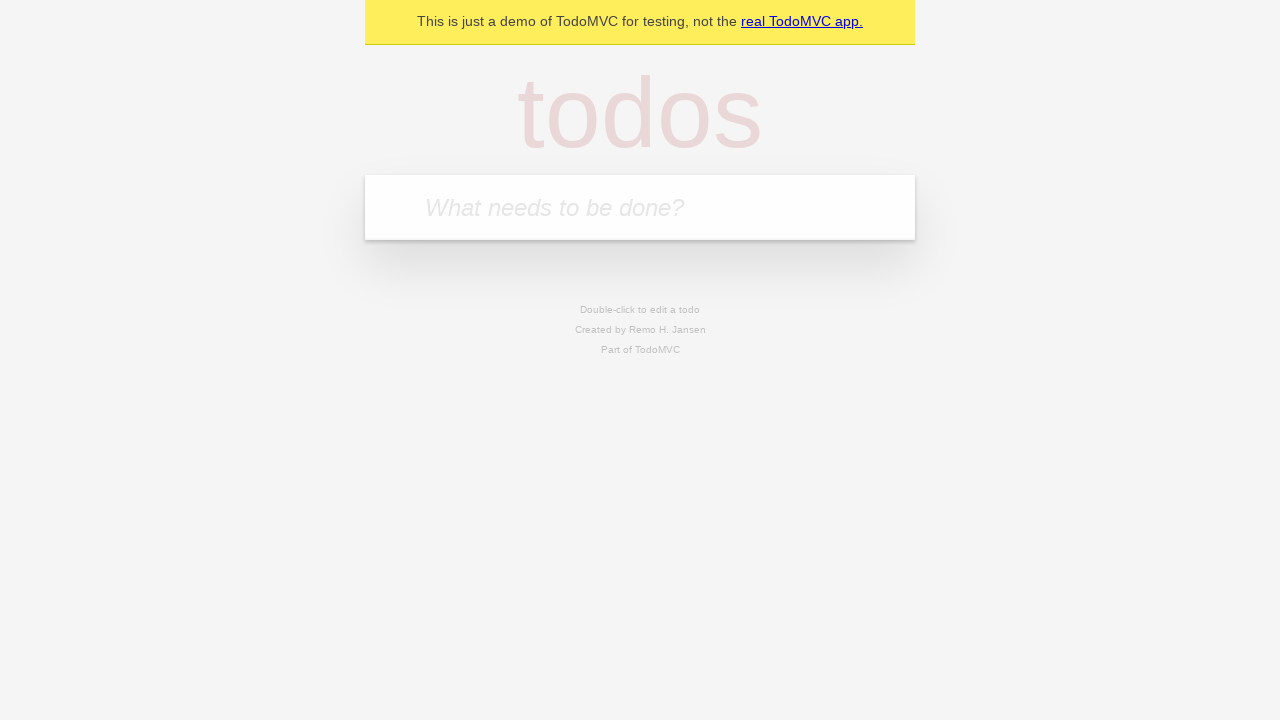

Located the todo input field
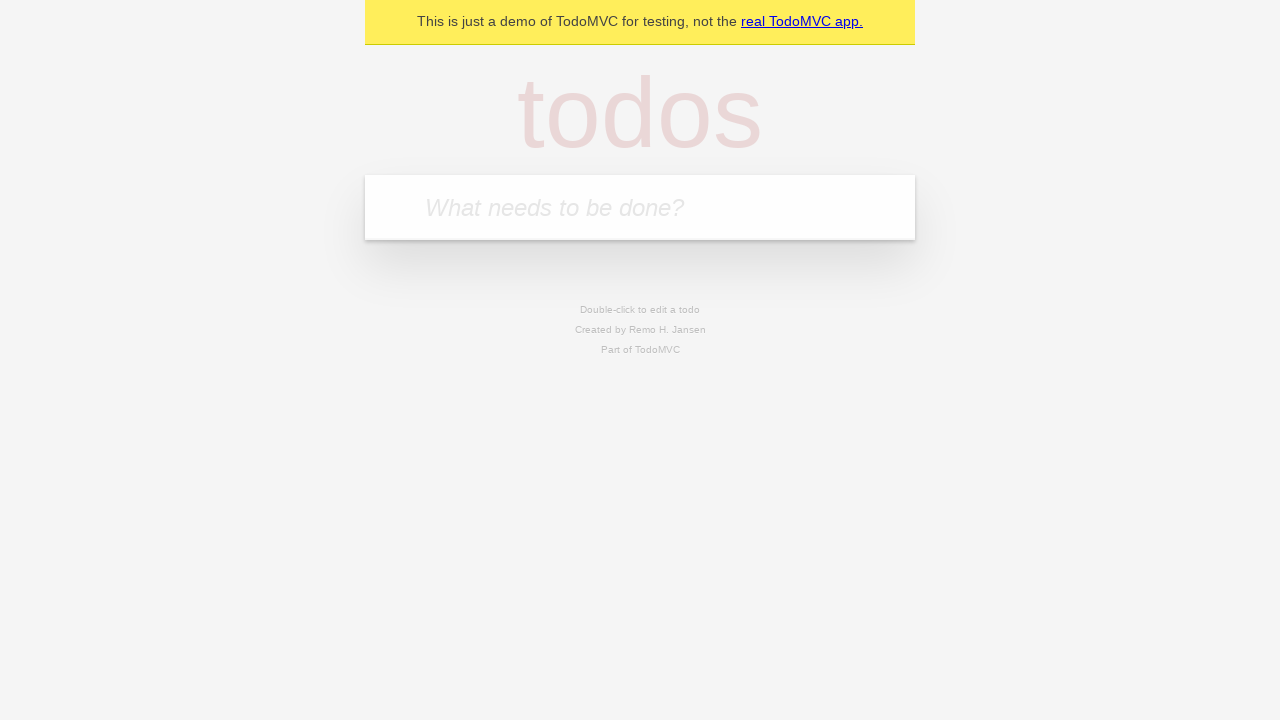

Filled first todo item 'buy some cheese' on internal:attr=[placeholder="What needs to be done?"i]
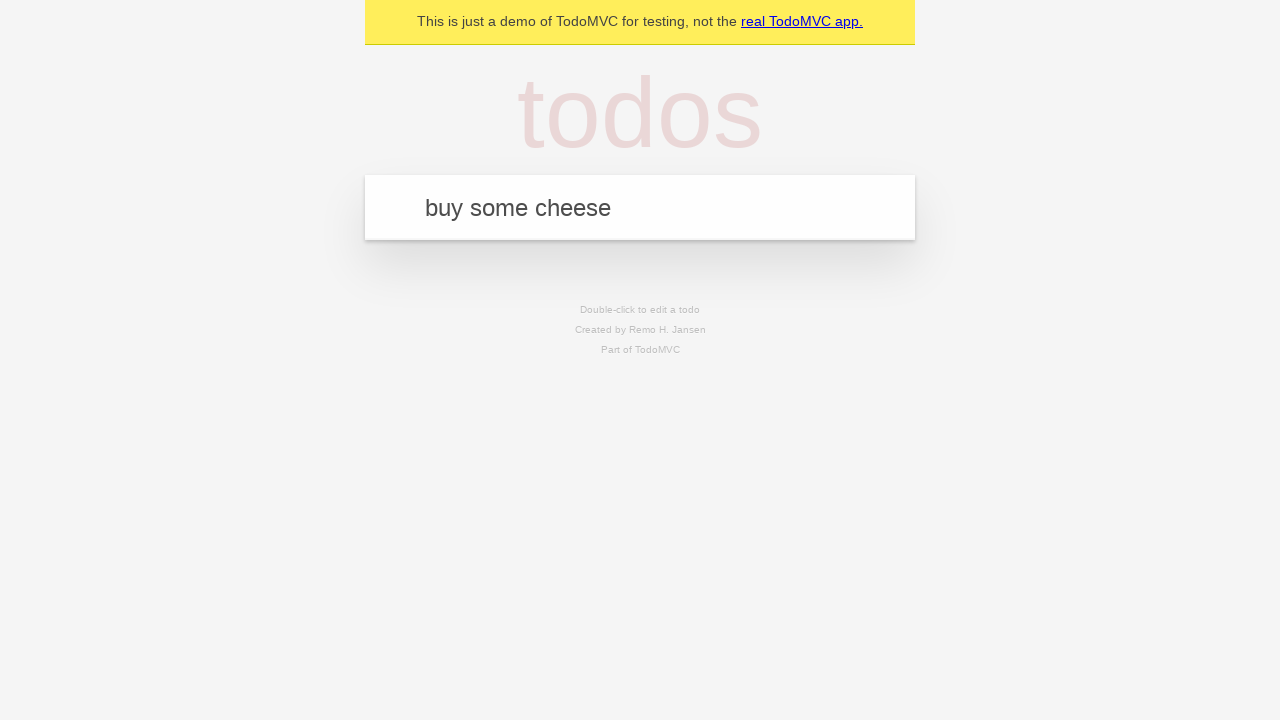

Pressed Enter to create first todo on internal:attr=[placeholder="What needs to be done?"i]
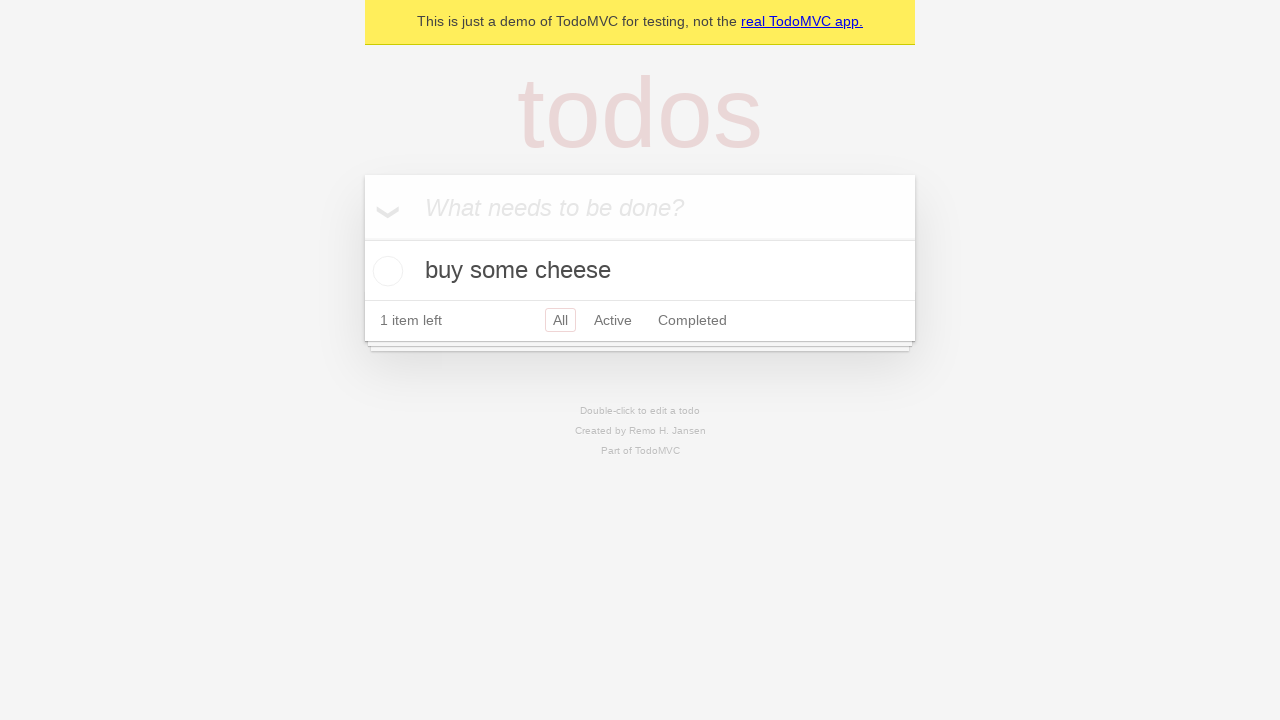

Filled second todo item 'feed the cat' on internal:attr=[placeholder="What needs to be done?"i]
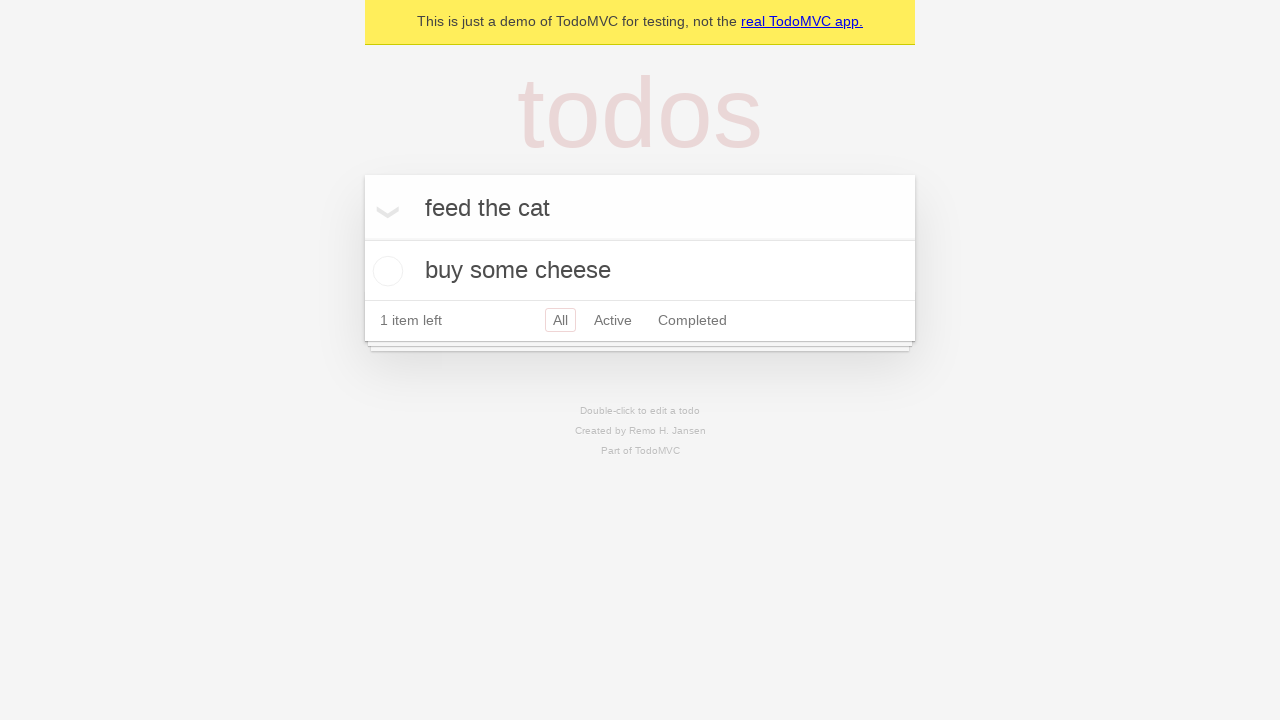

Pressed Enter to create second todo on internal:attr=[placeholder="What needs to be done?"i]
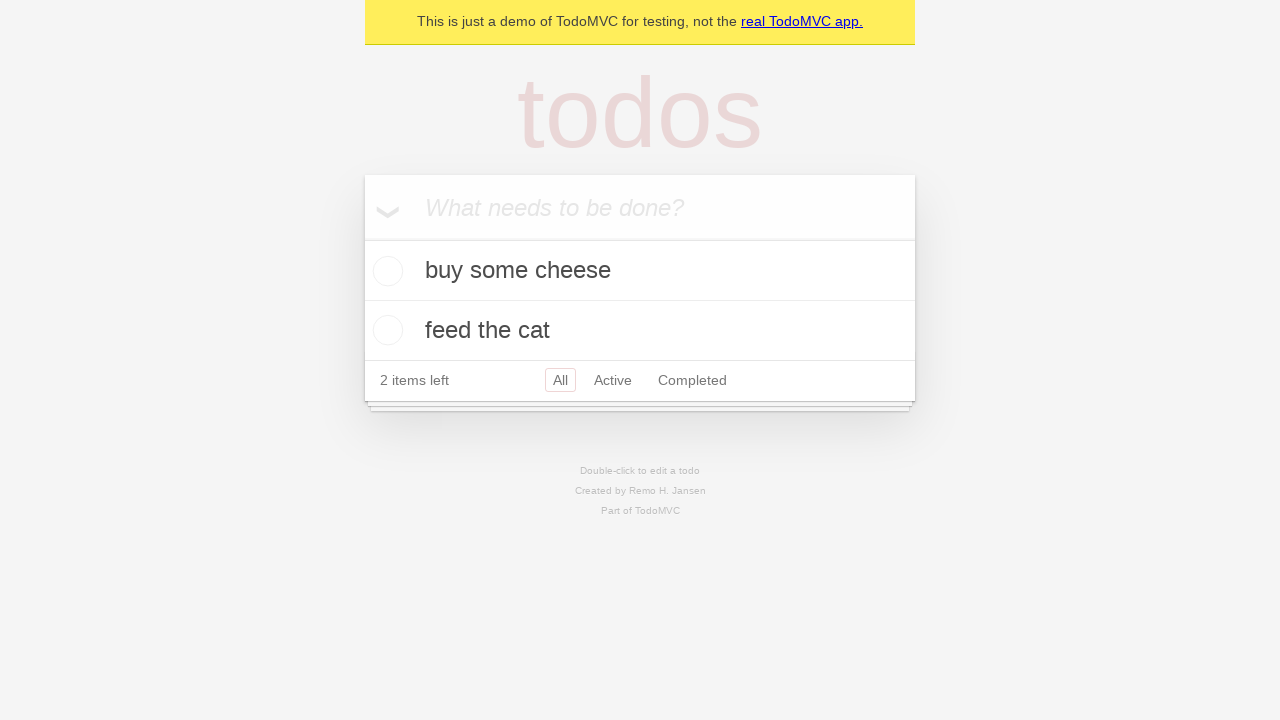

Filled third todo item 'book a doctors appointment' on internal:attr=[placeholder="What needs to be done?"i]
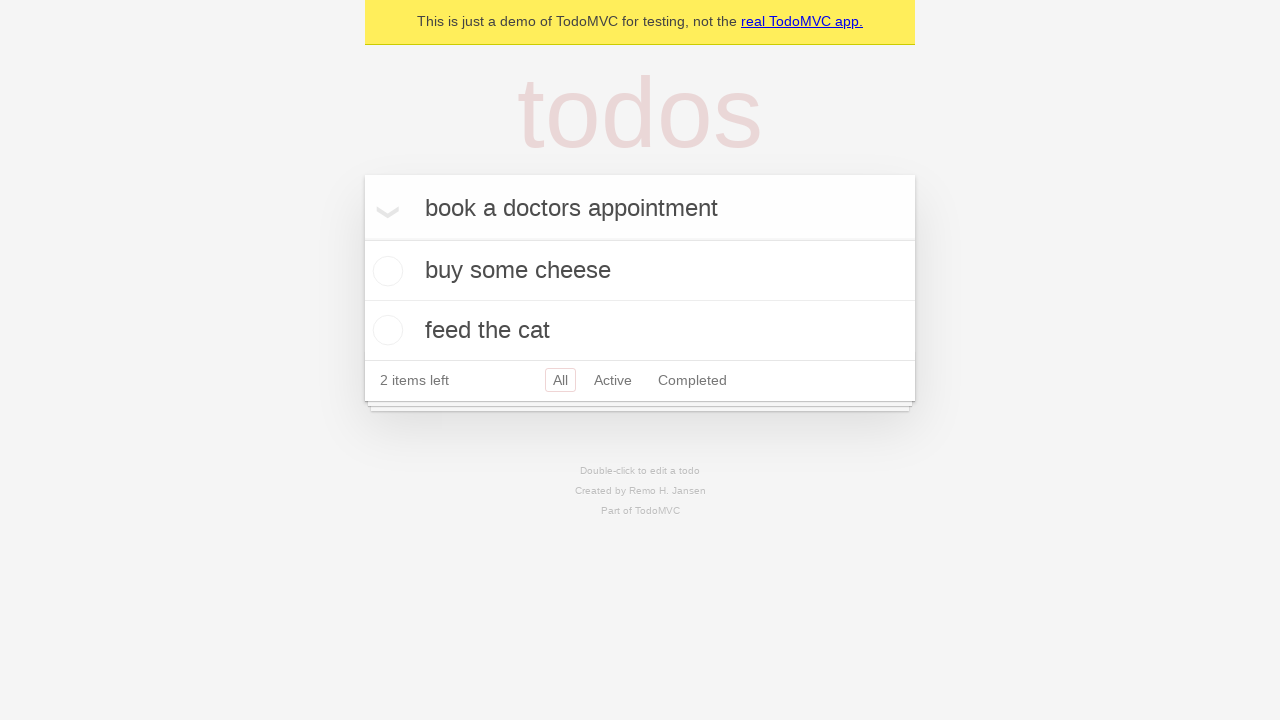

Pressed Enter to create third todo on internal:attr=[placeholder="What needs to be done?"i]
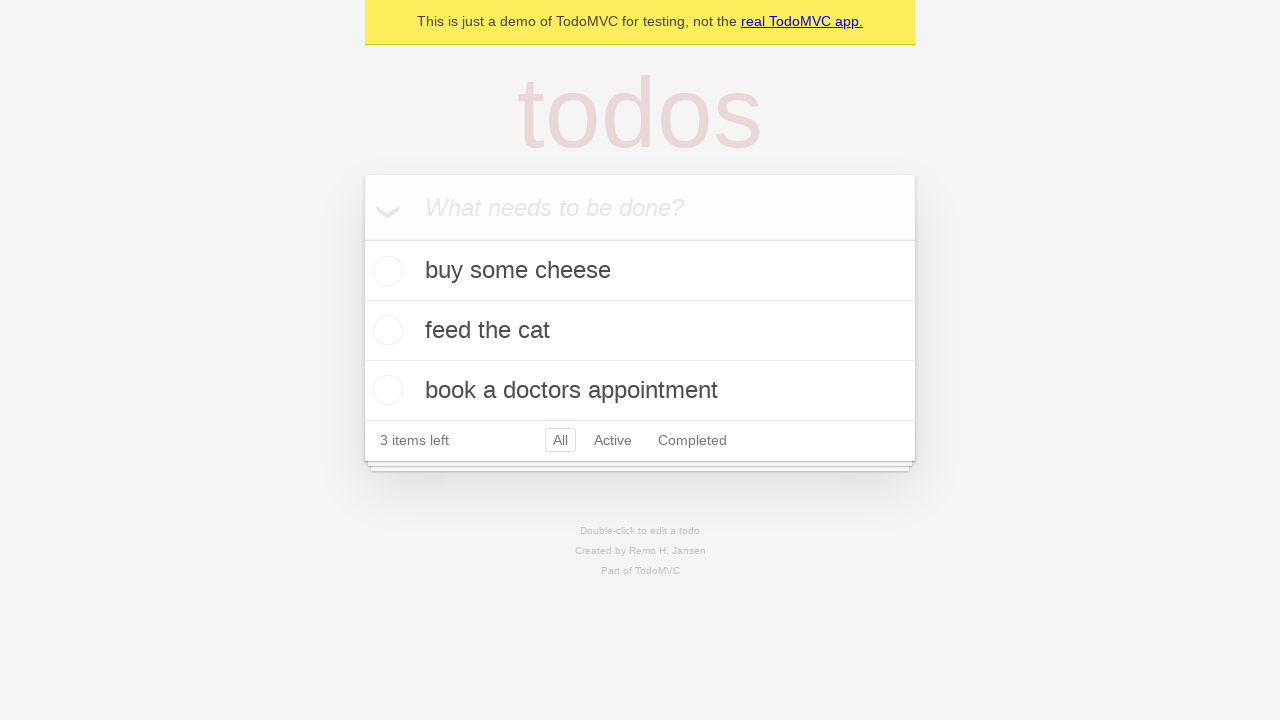

Todo count indicator appeared - all 3 items created successfully
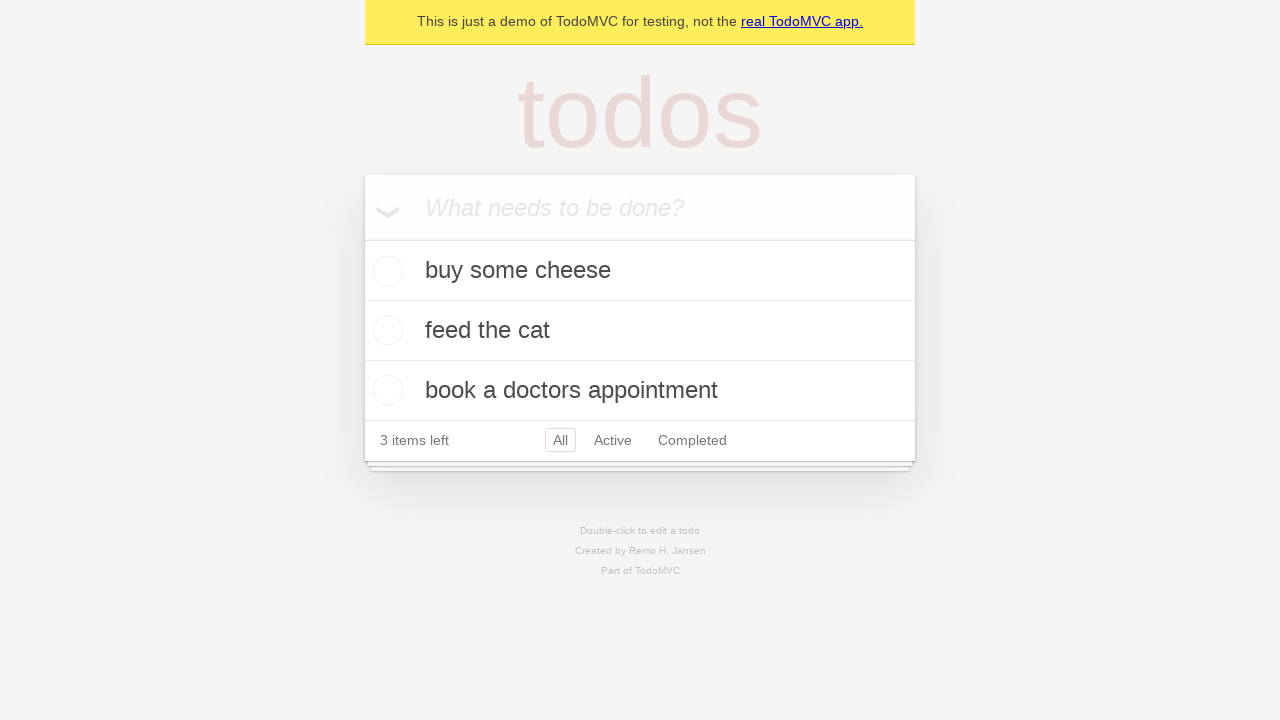

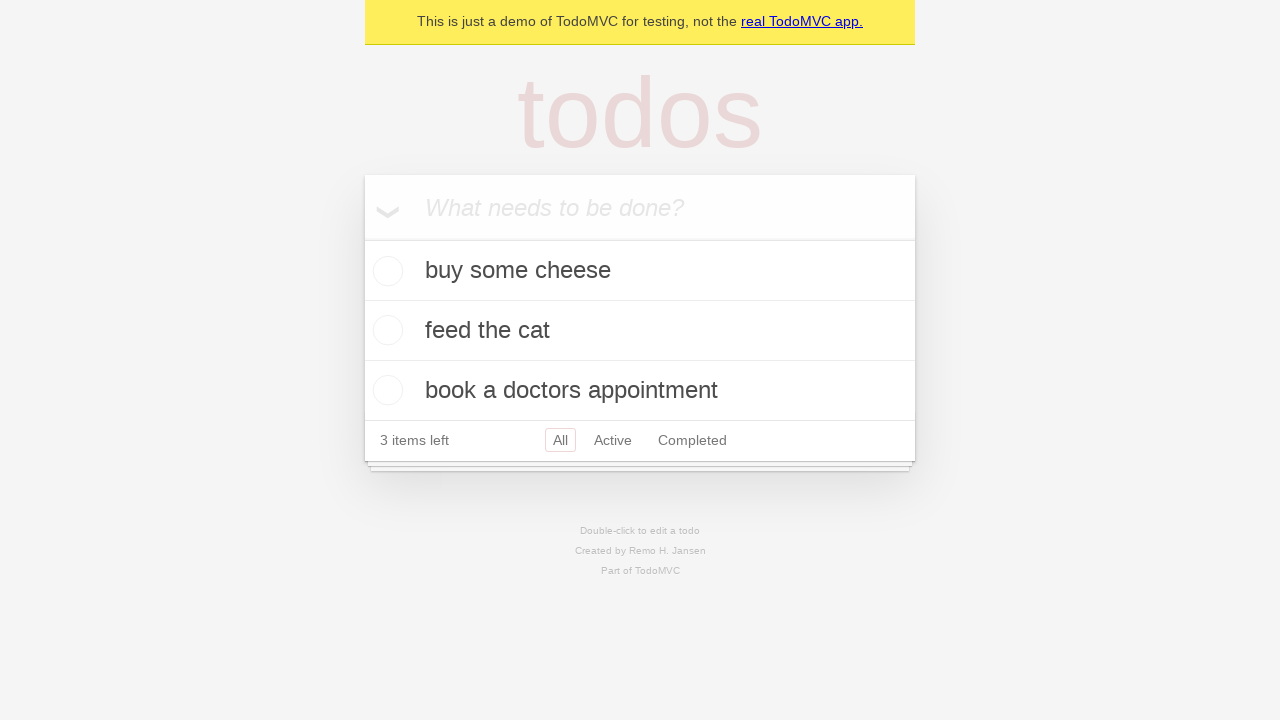